Opens a website in Safari browser on iOS device and navigates through random links on the page

Starting URL: https://www.example.com

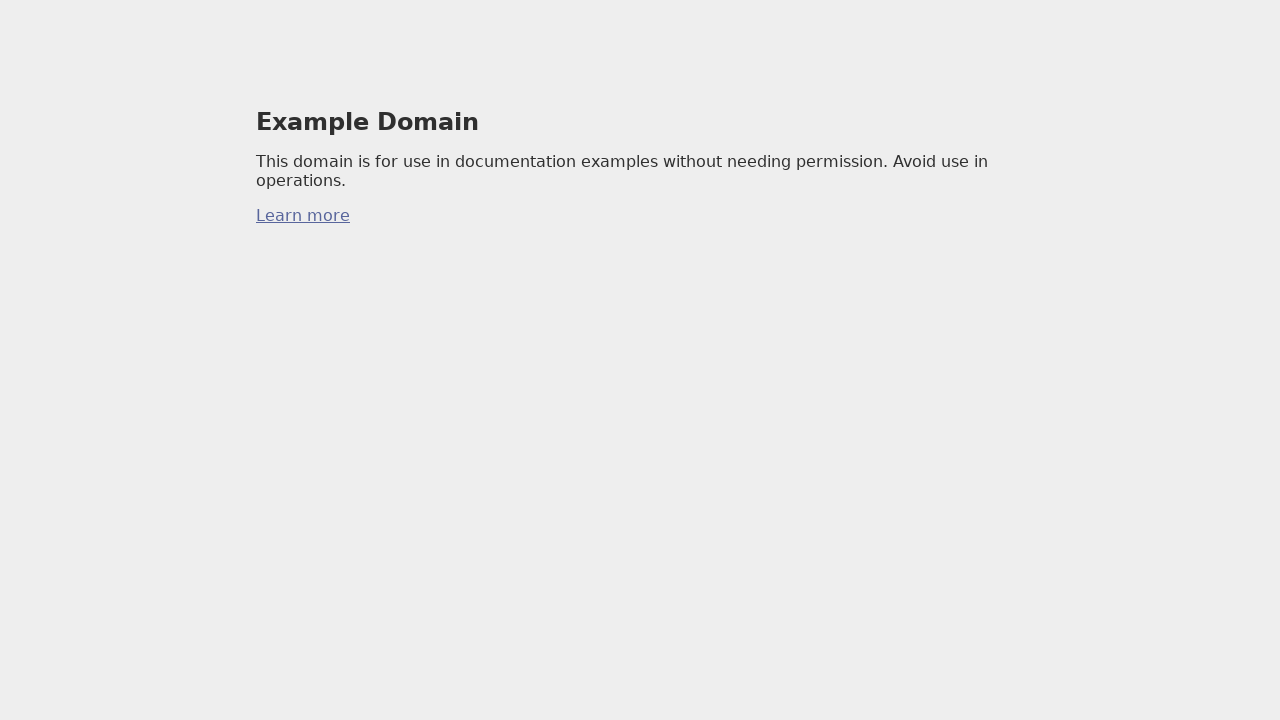

Retrieved all anchor tags from the page
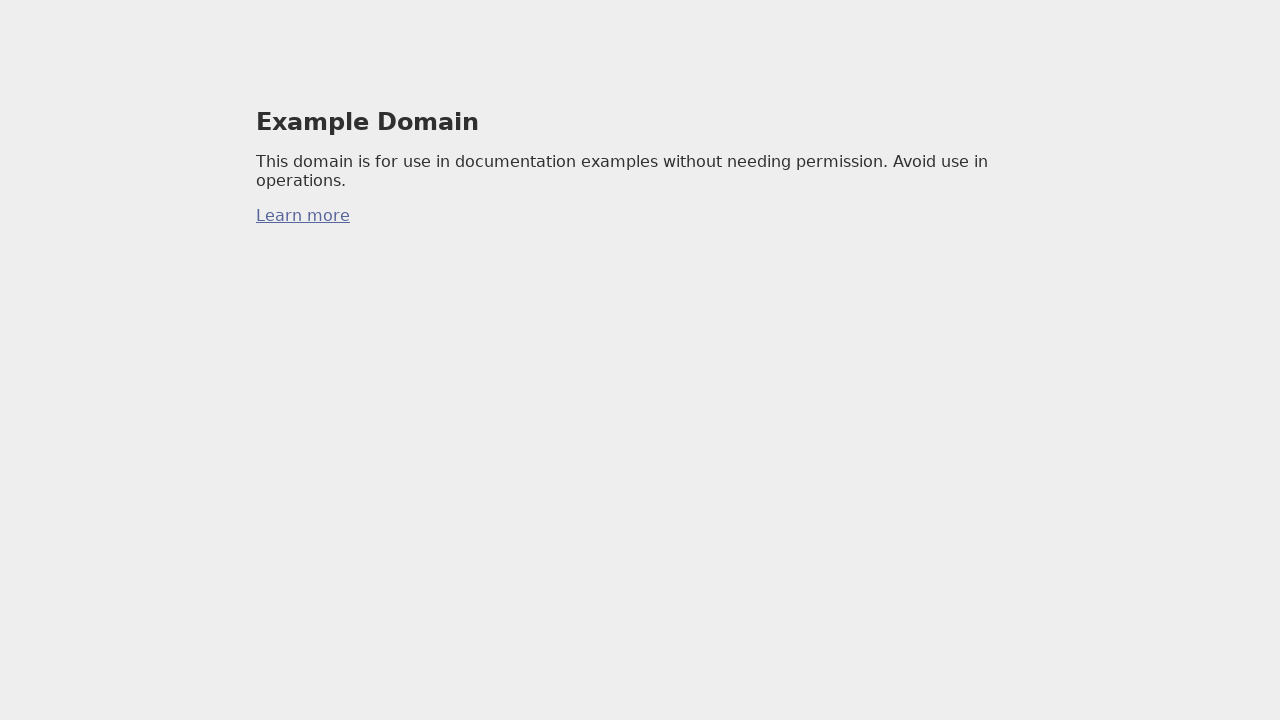

Retrieved href attribute from link: https://iana.org/domains/example
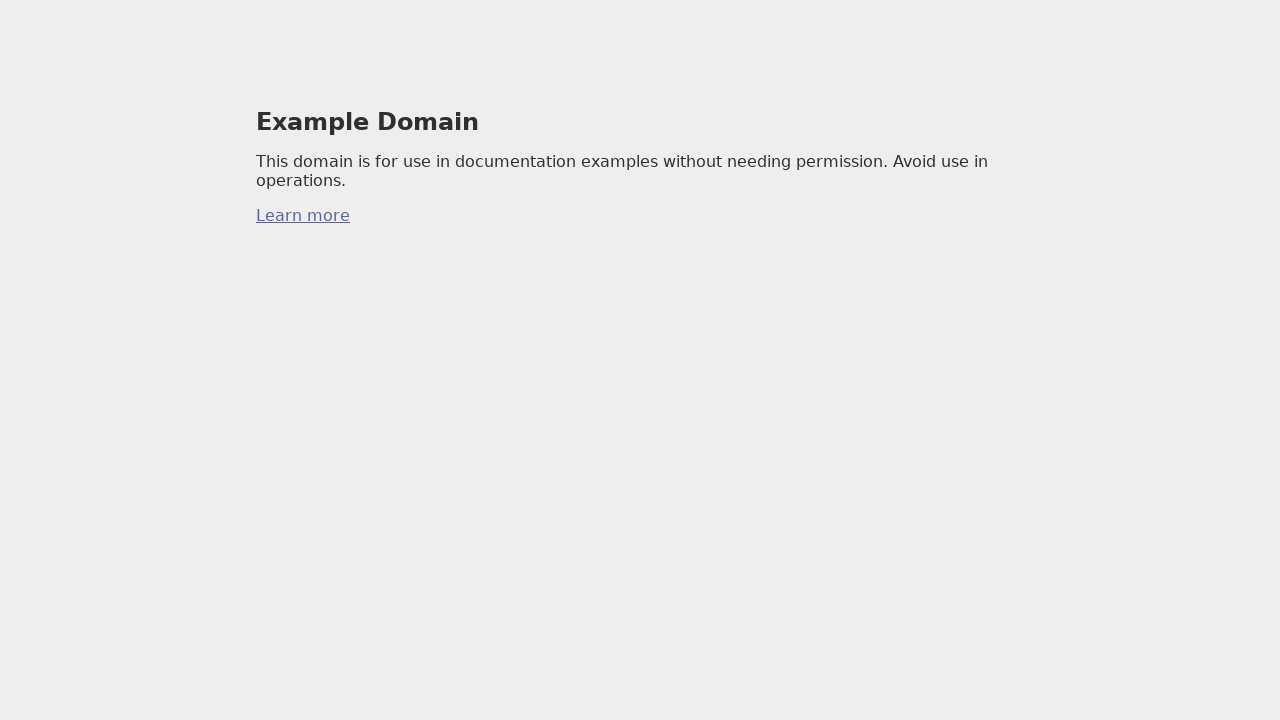

Navigated to link: https://iana.org/domains/example
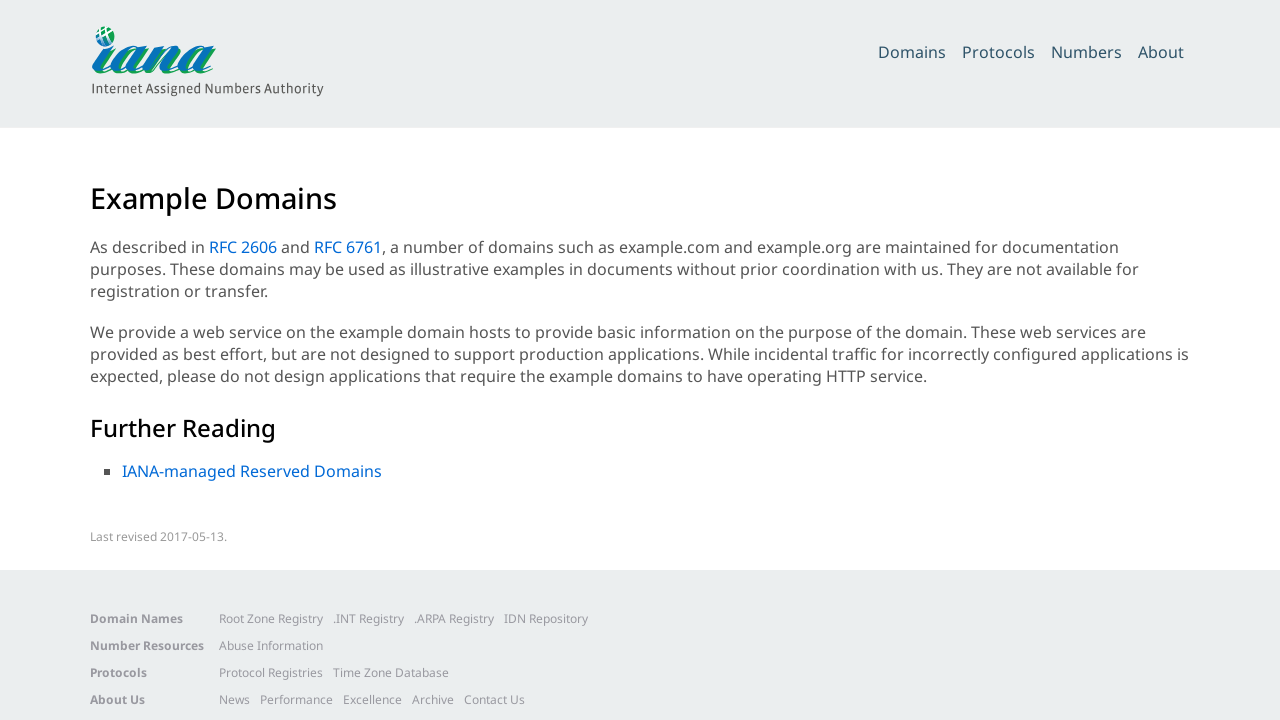

Navigated back to previous page to continue exploring links
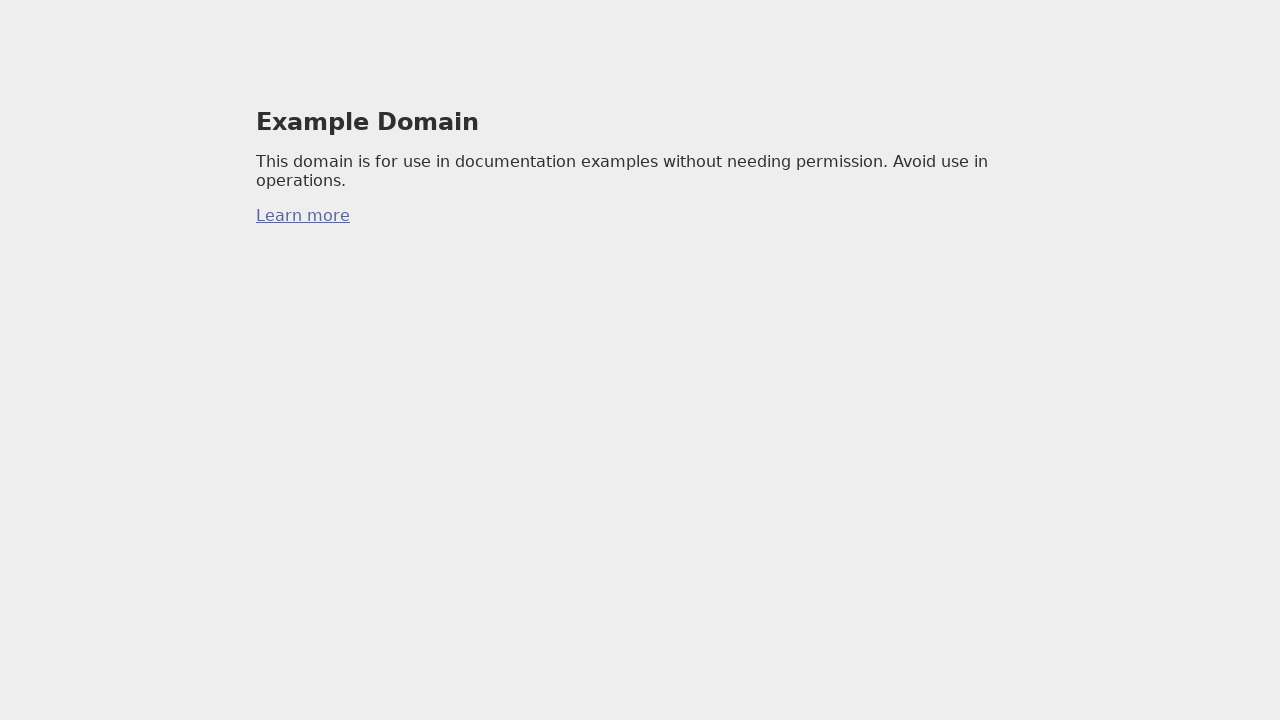

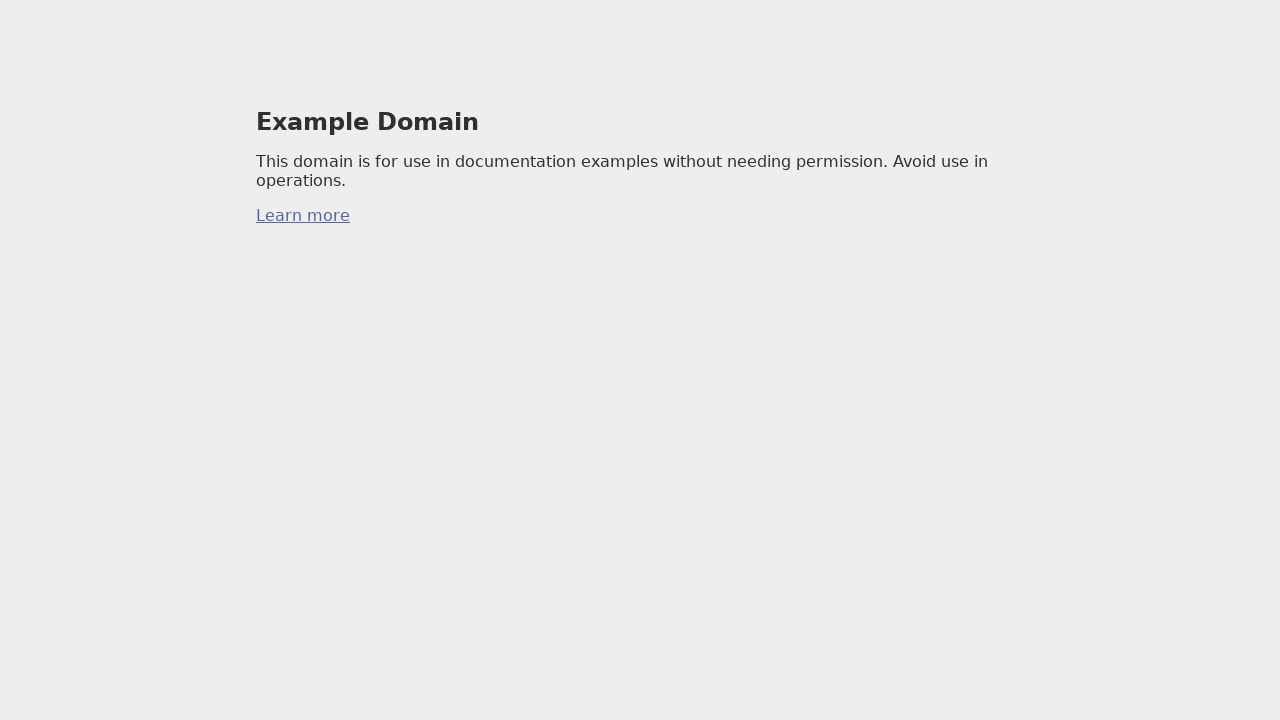